Tests the Round Trip button functionality on a travel booking website by clicking the button and verifying it is displayed and enabled.

Starting URL: https://savaari.com/

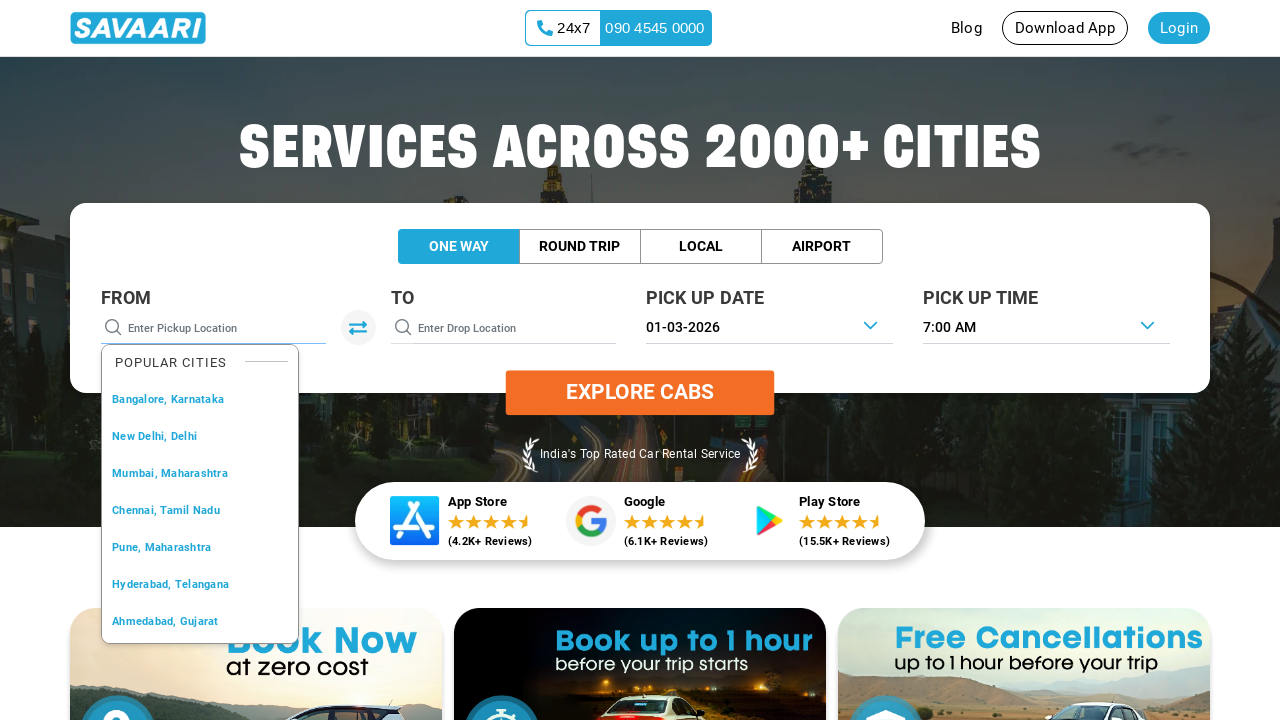

Clicked the Round Trip button at (580, 247) on button:has-text('Round Trip')
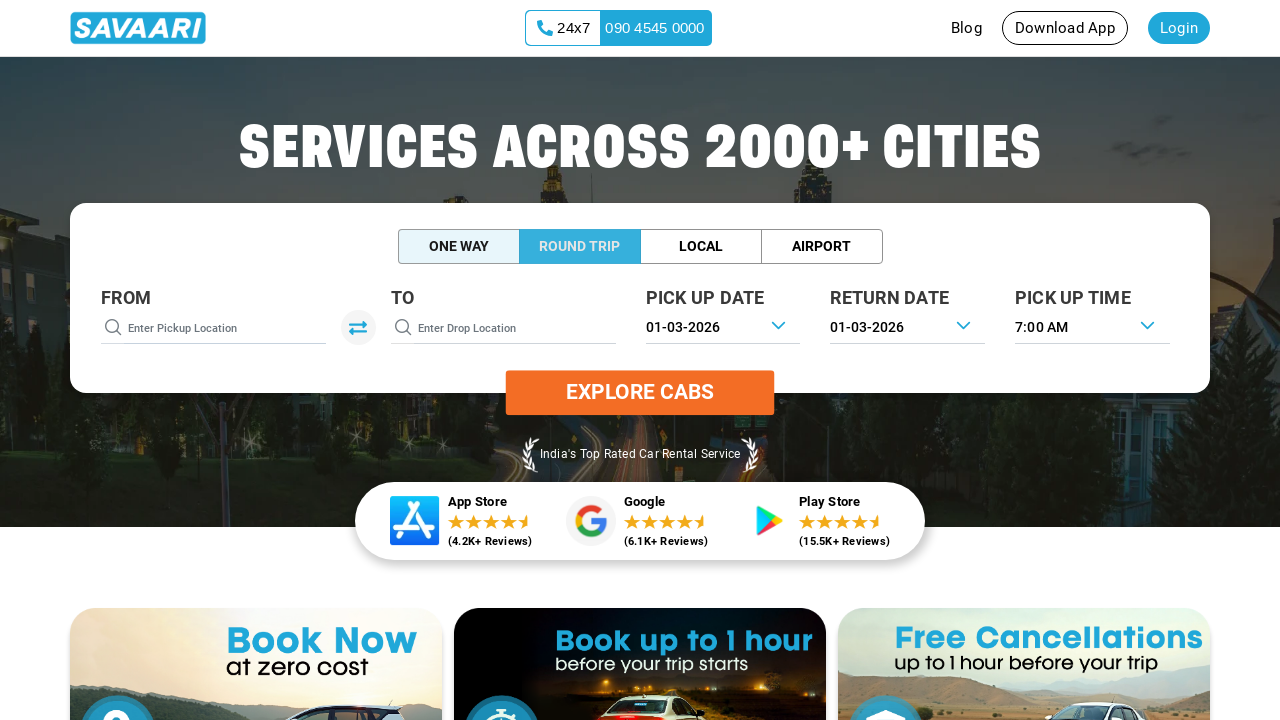

Round Trip button is visible
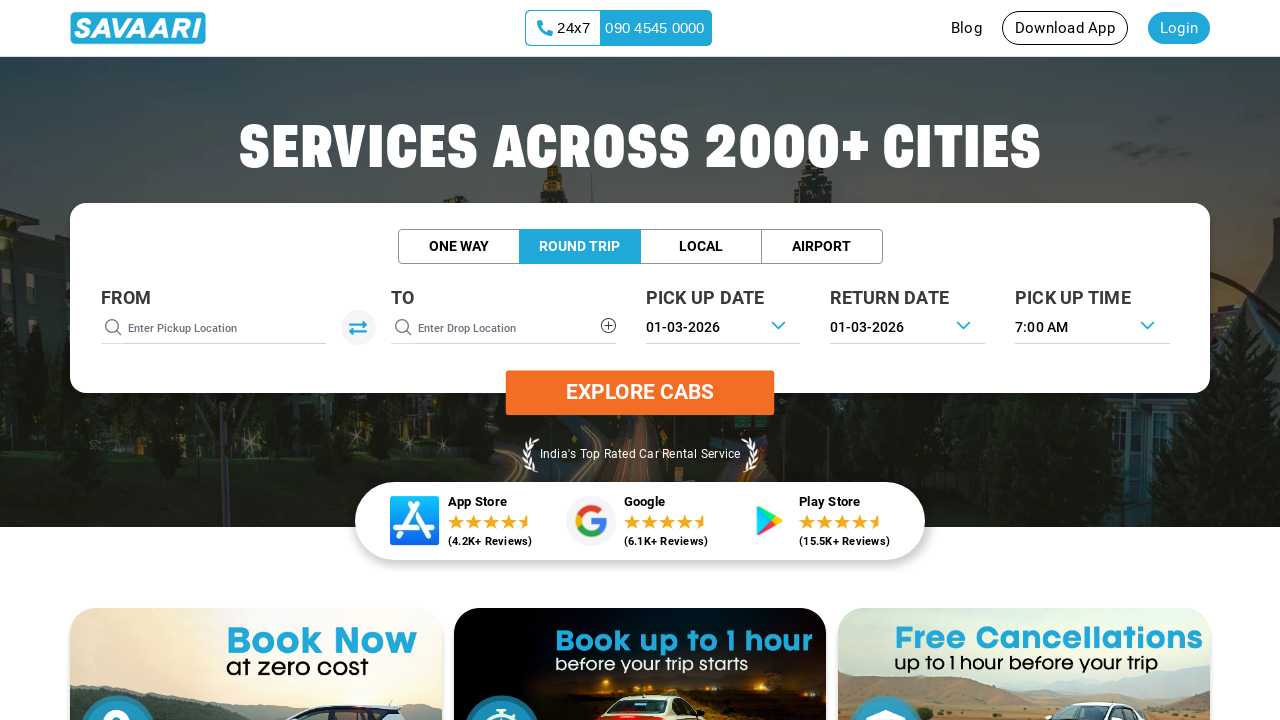

Verified Round Trip button enabled state
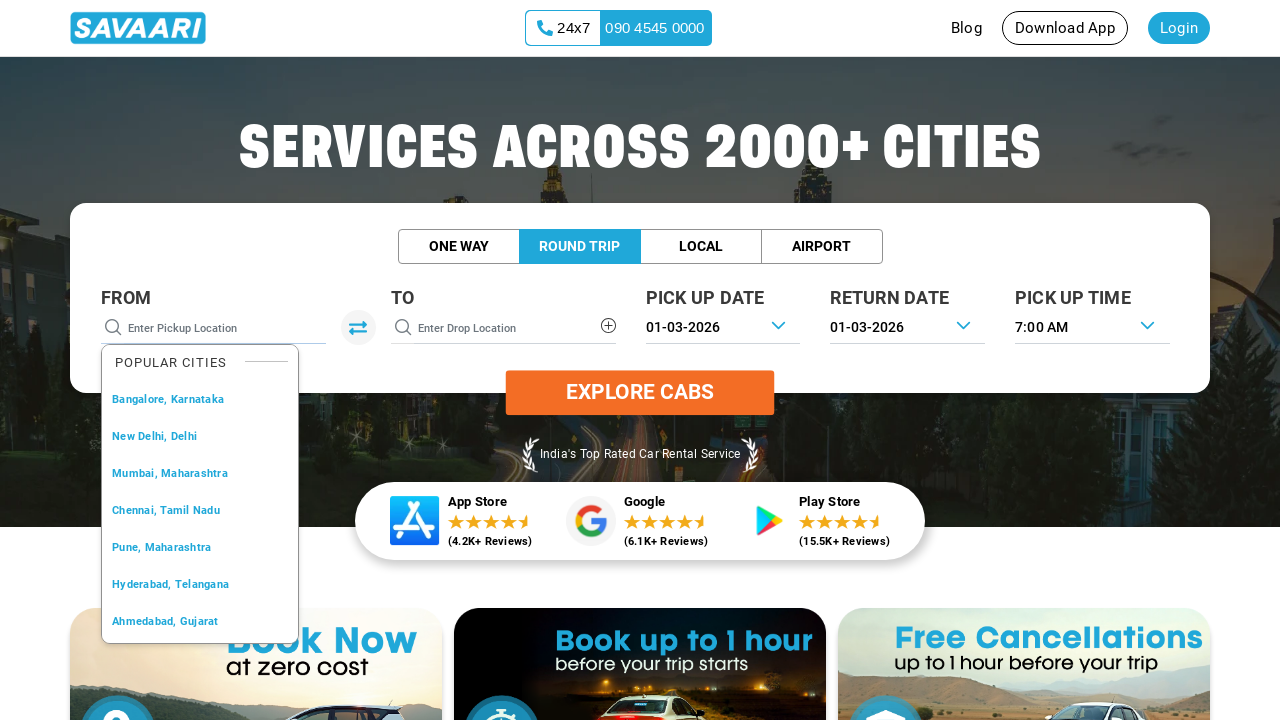

Round Trip button is enabled - test passed
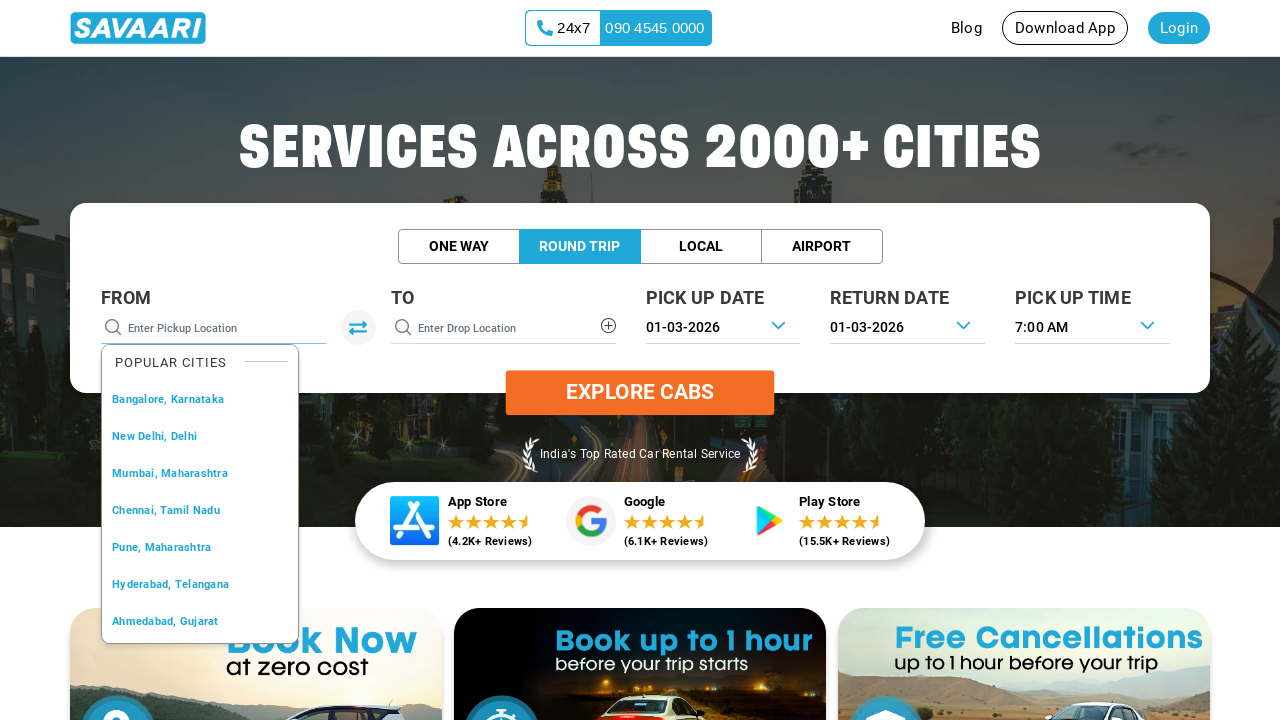

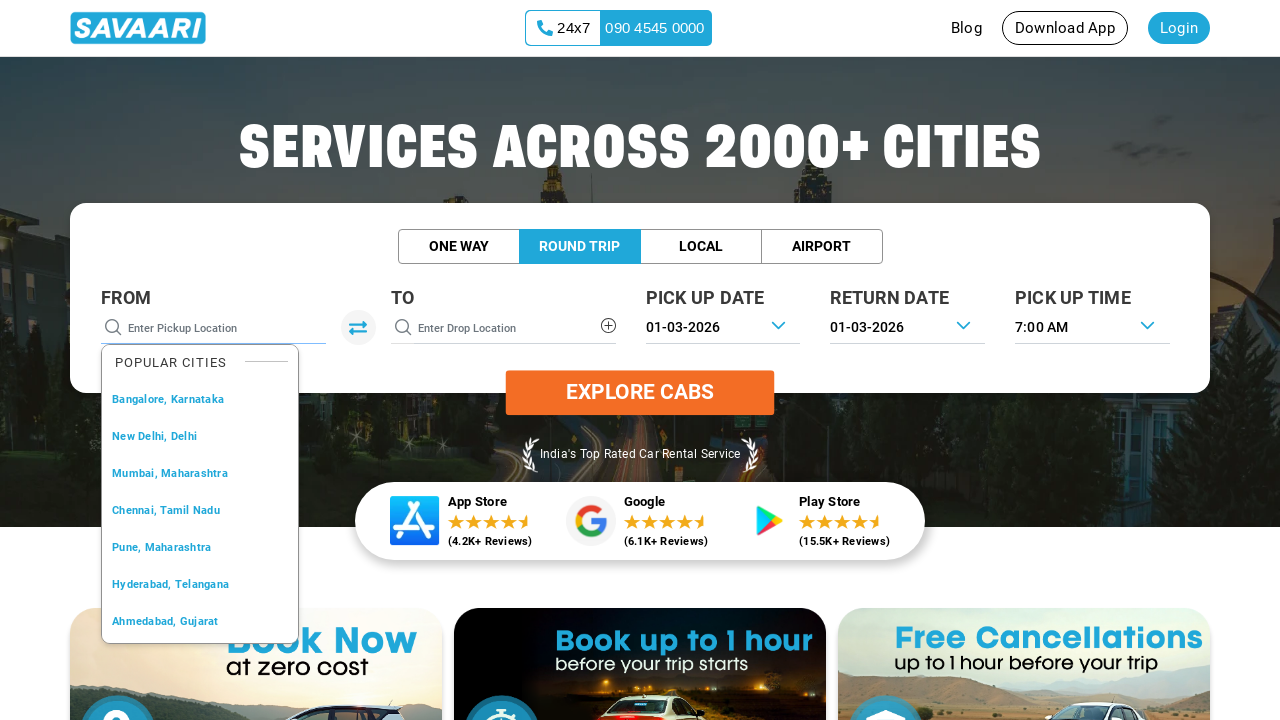